Tests modal dialog functionality by clicking a button to open a modal and then clicking the close button to dismiss it using JavaScript execution

Starting URL: https://formy-project.herokuapp.com/modal

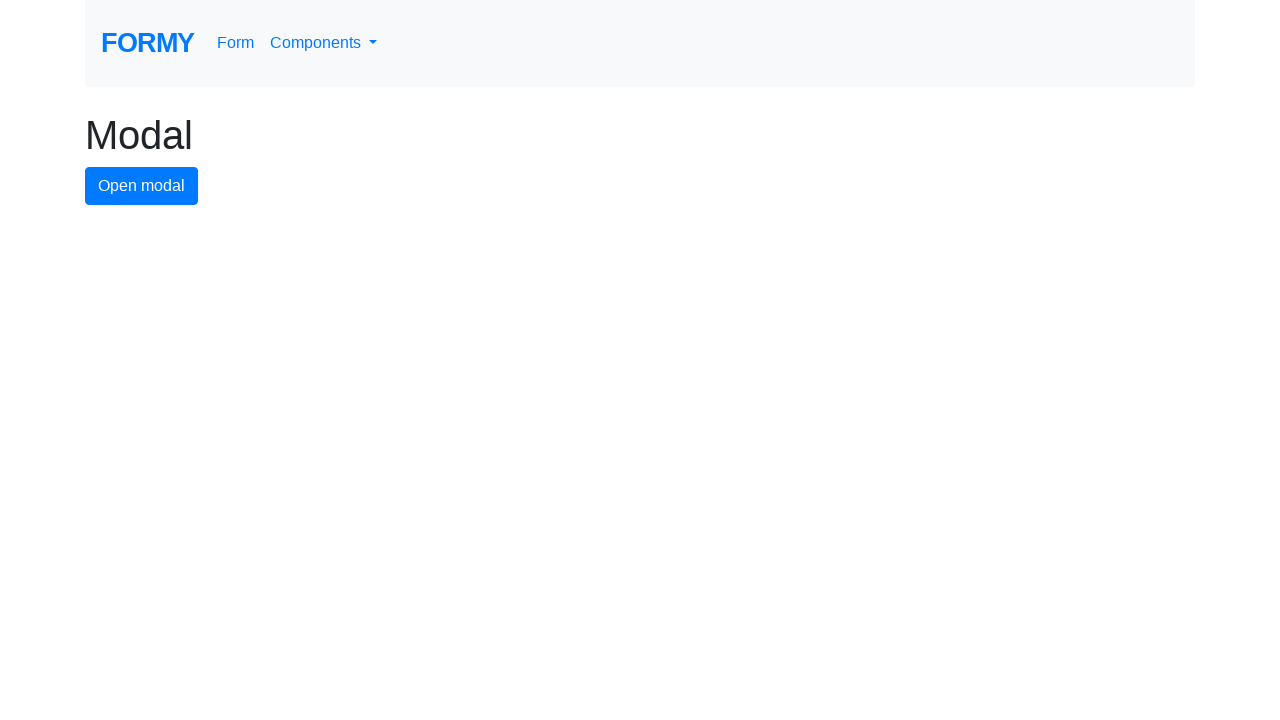

Clicked button to open modal dialog at (142, 186) on #modal-button
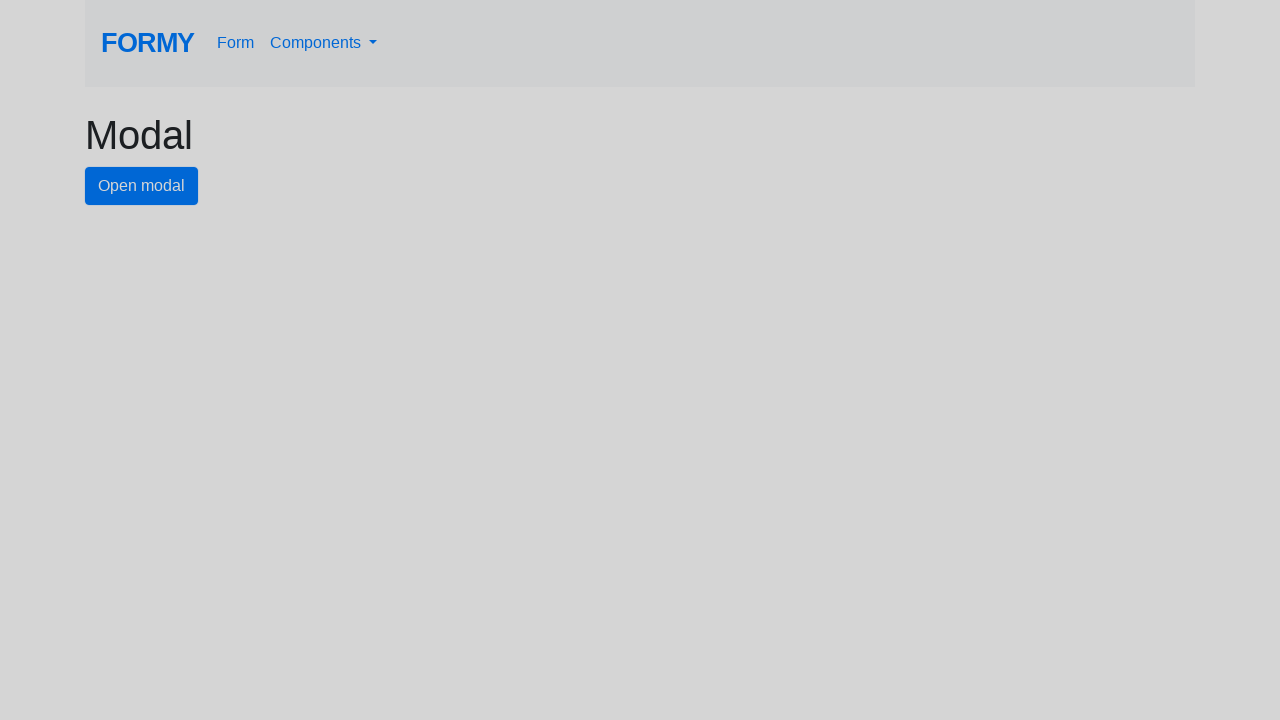

Clicked close button to dismiss modal dialog at (782, 184) on #close-button
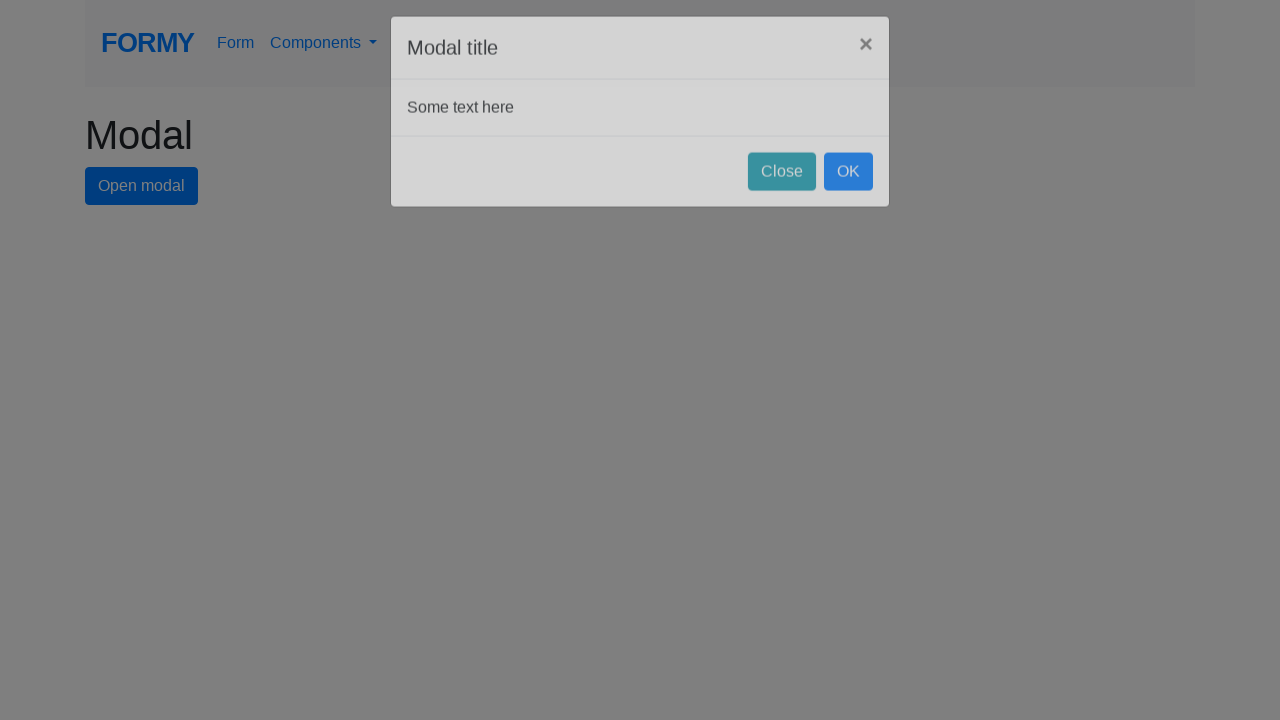

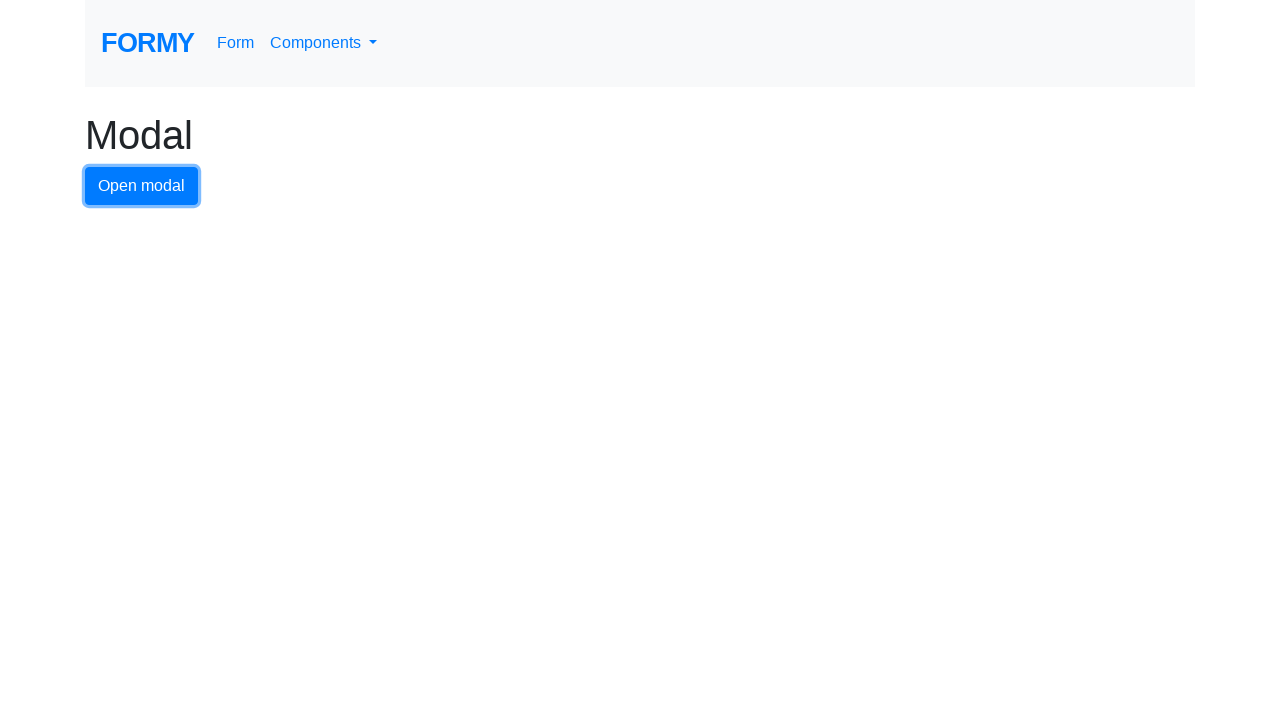